Tests accepting a JavaScript alert by clicking a button, verifying the alert text, and accepting it

Starting URL: https://automationfc.github.io/basic-form/index.html

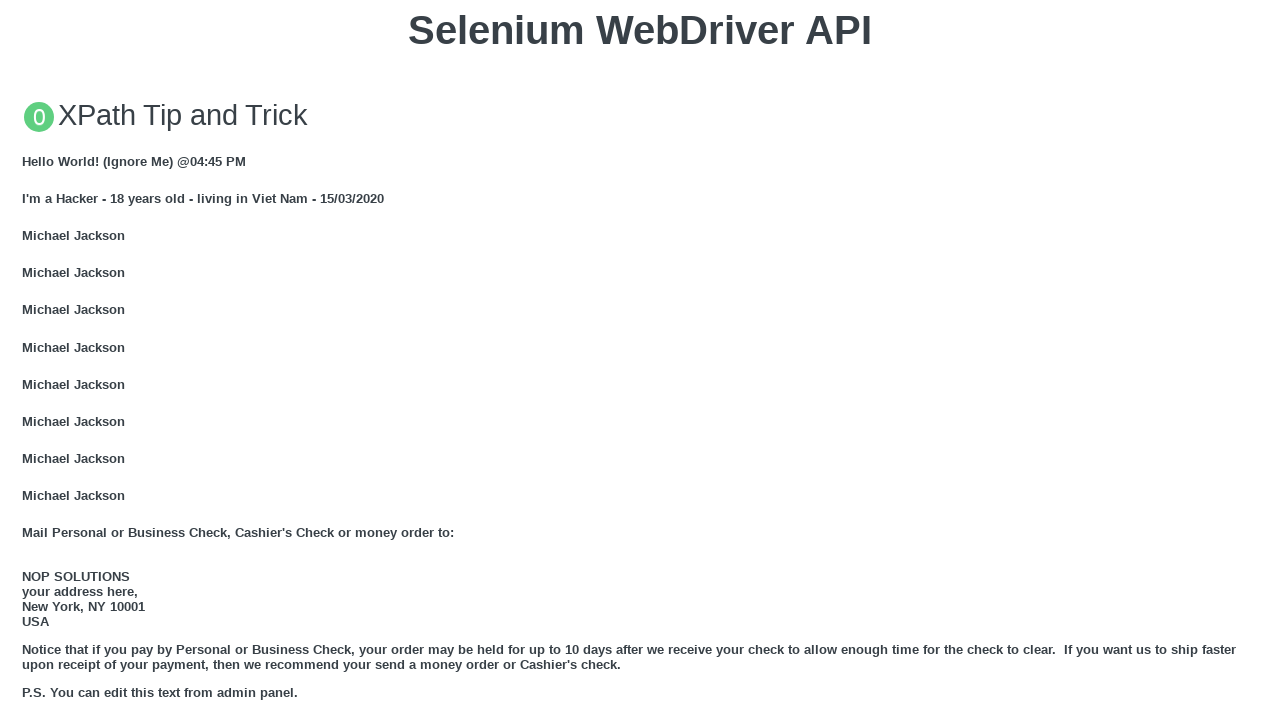

Scrolled to 'Click for JS Alert' button
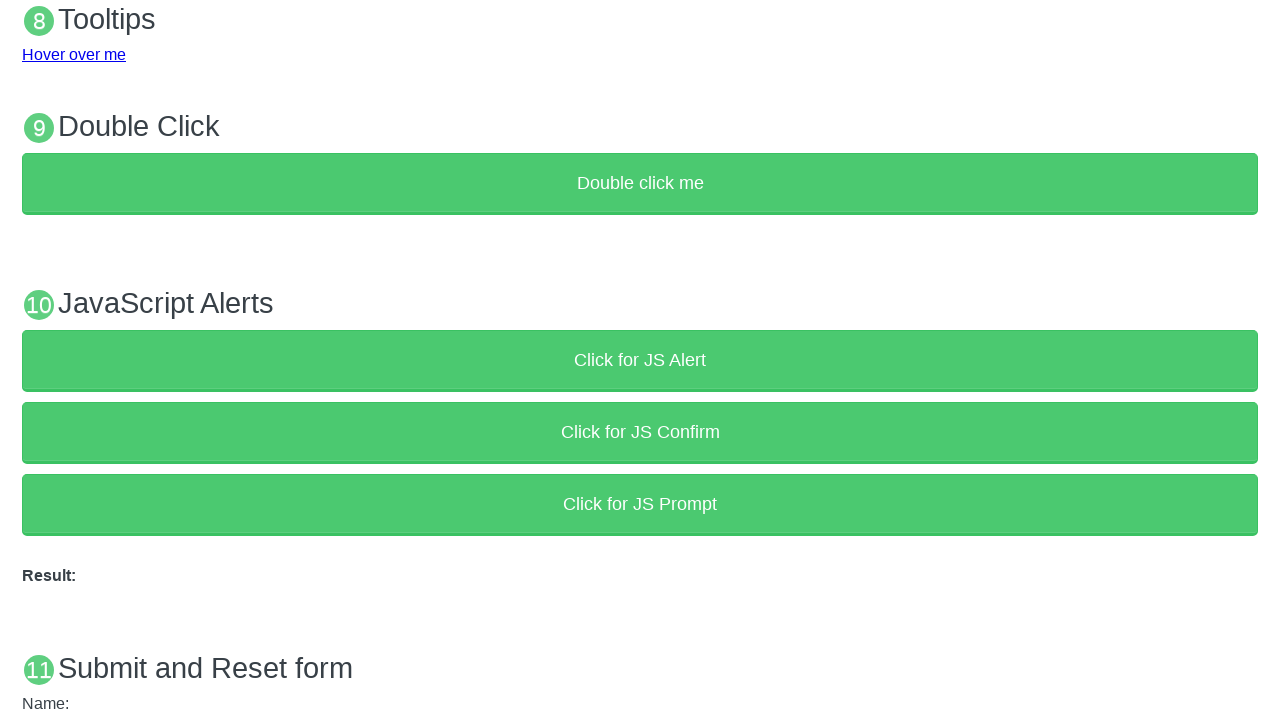

Clicked 'Click for JS Alert' button at (640, 360) on xpath=//button[text()='Click for JS Alert']
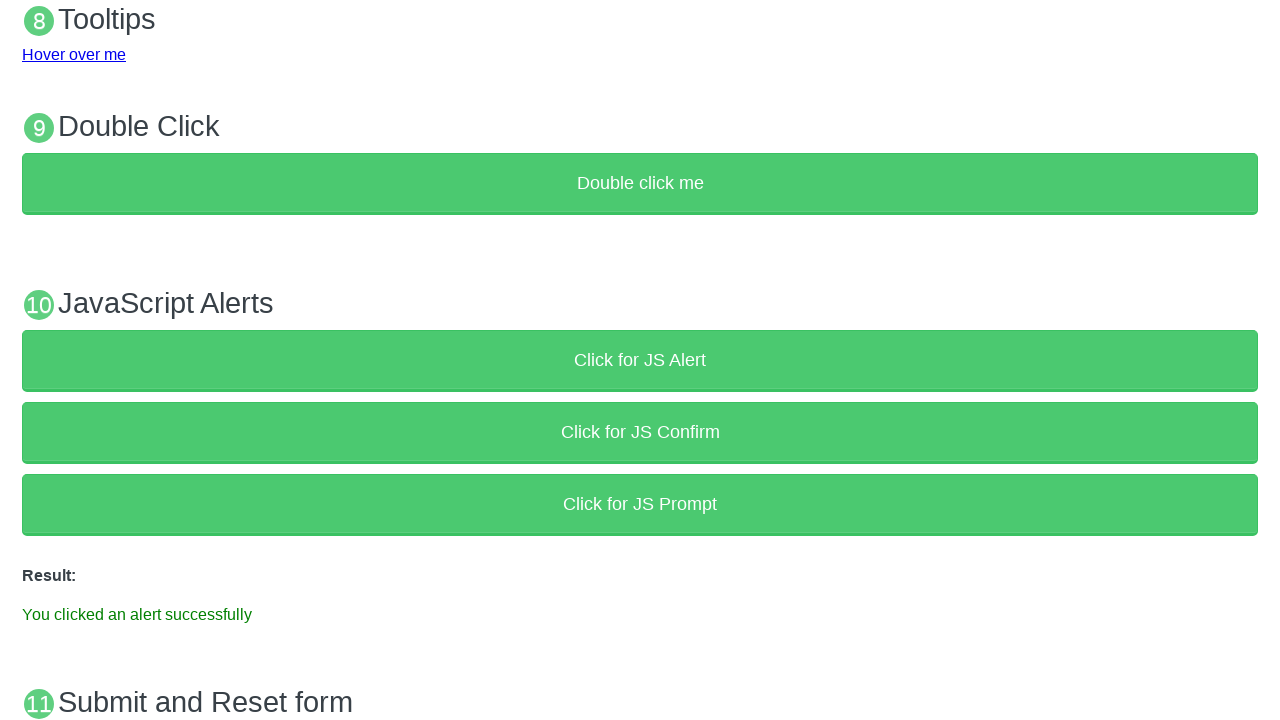

Set up dialog handler to accept alerts
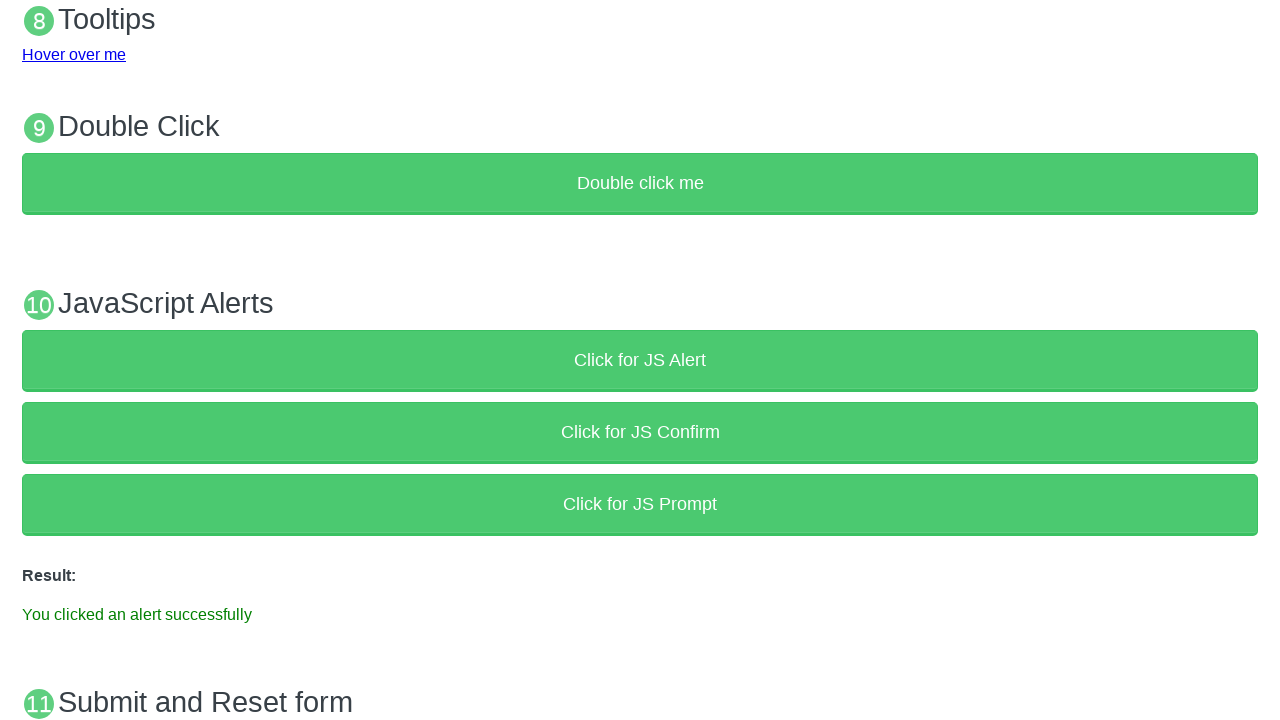

Verified success message 'You clicked an alert successfully' is displayed
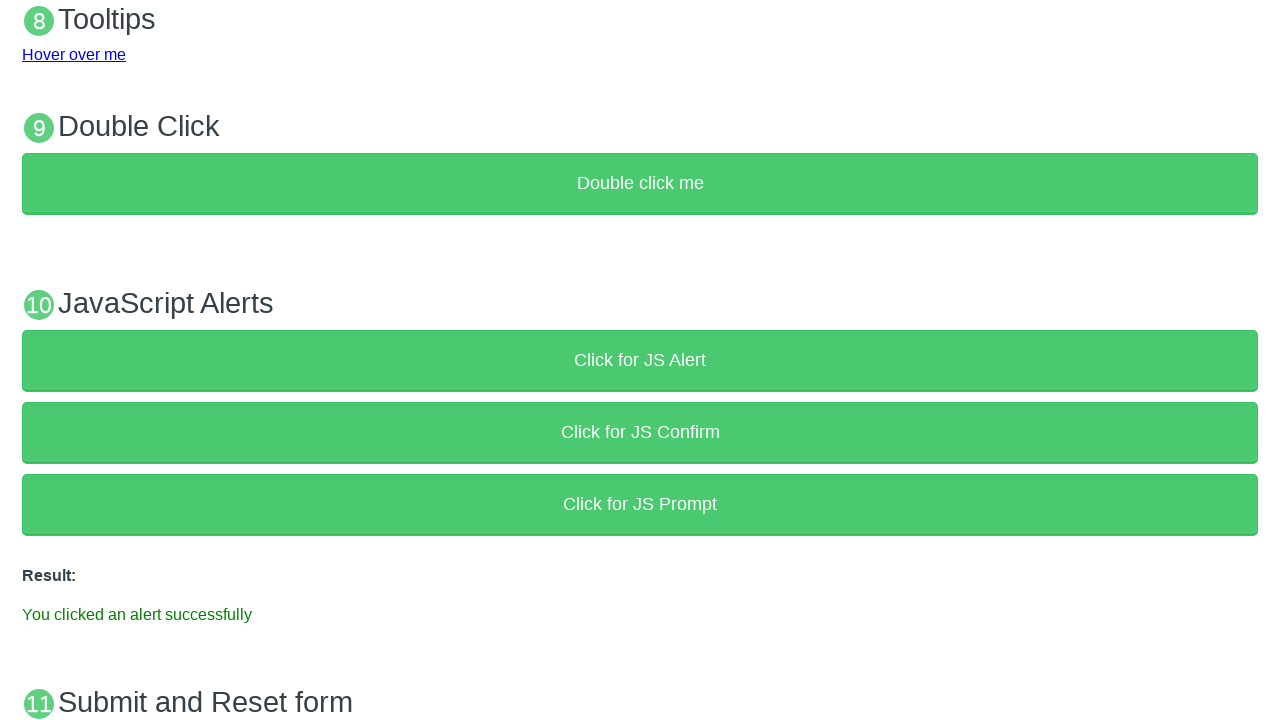

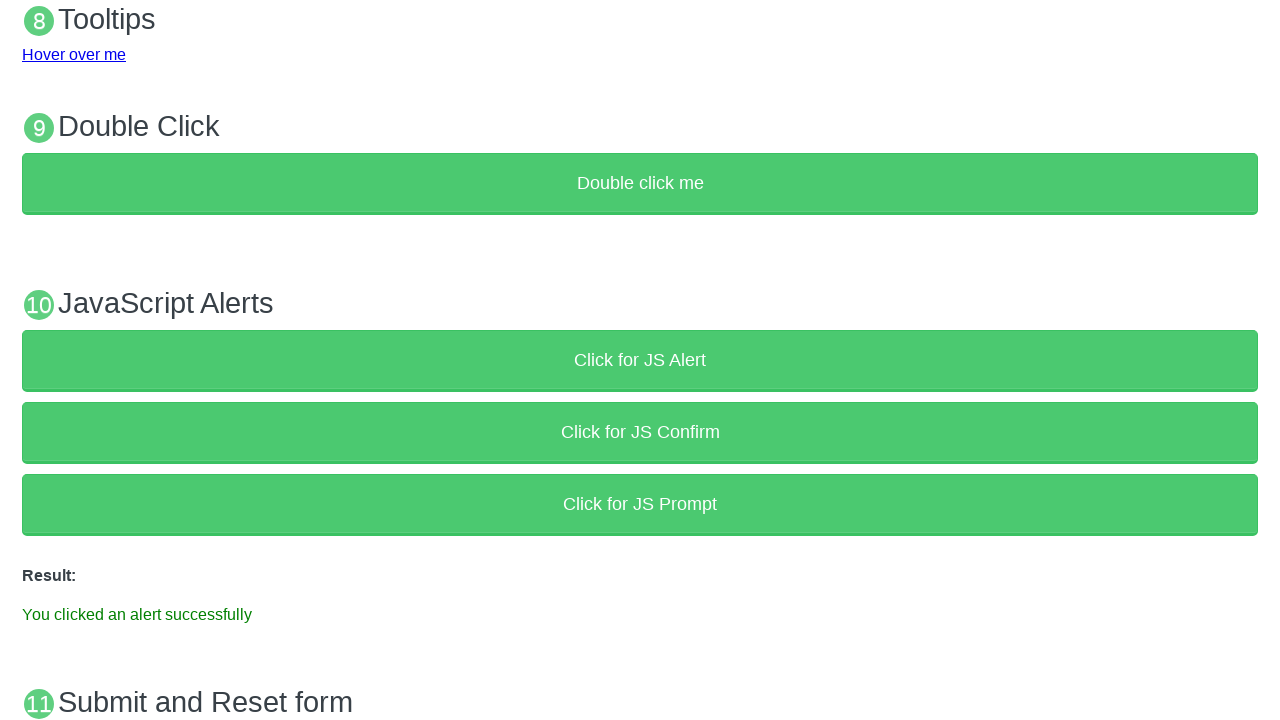